Tests reopening a completed task in the all tasks view

Starting URL: https://todomvc4tasj.herokuapp.com/#/

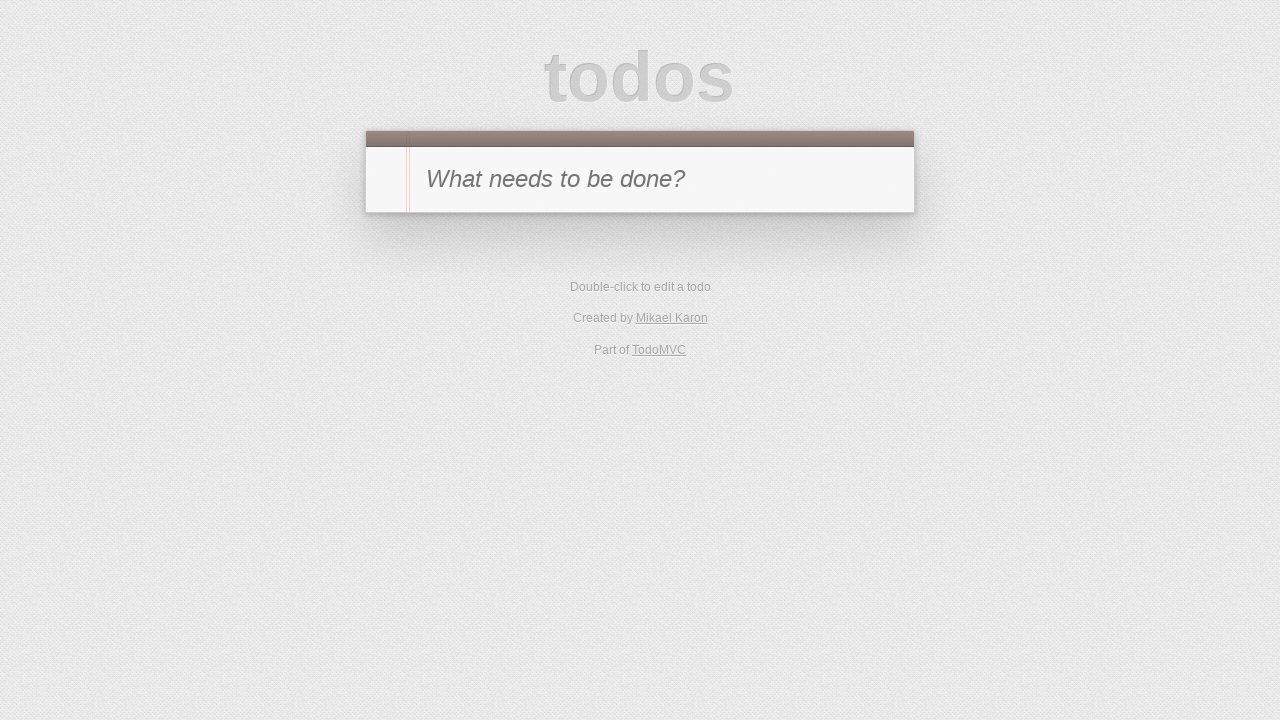

Set localStorage with a completed task via evaluate
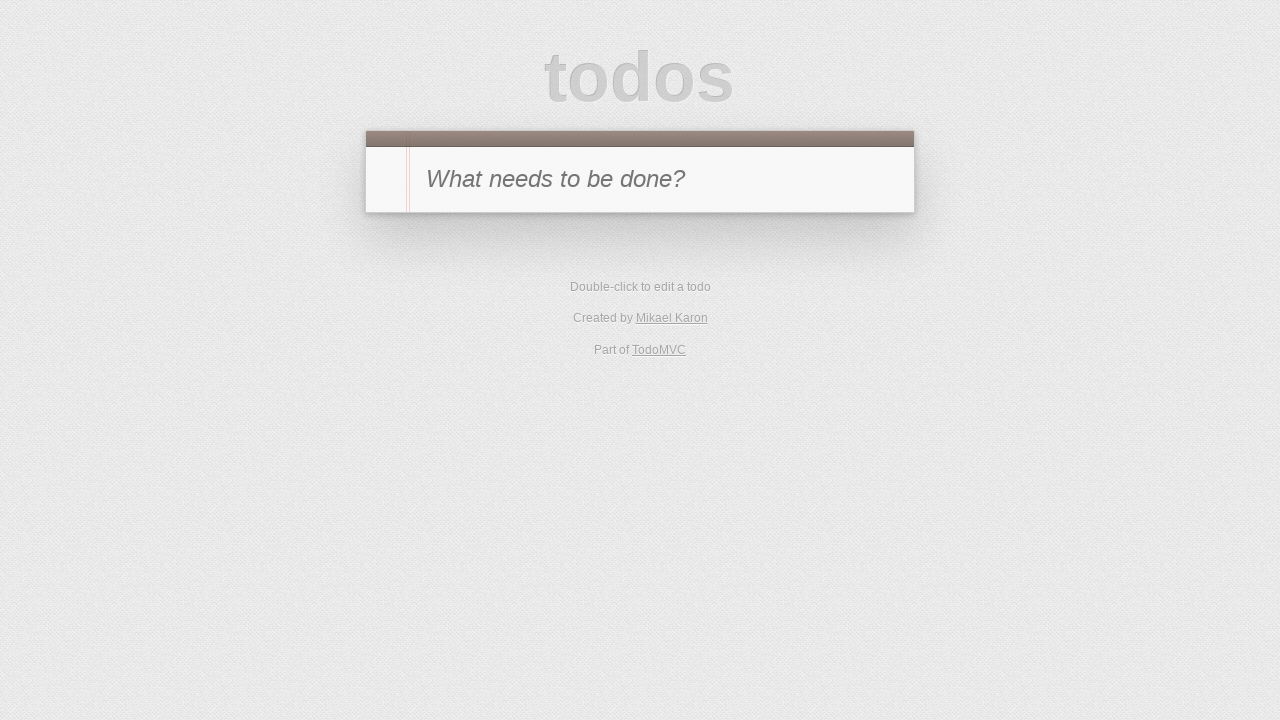

Reloaded the page to load completed task from localStorage
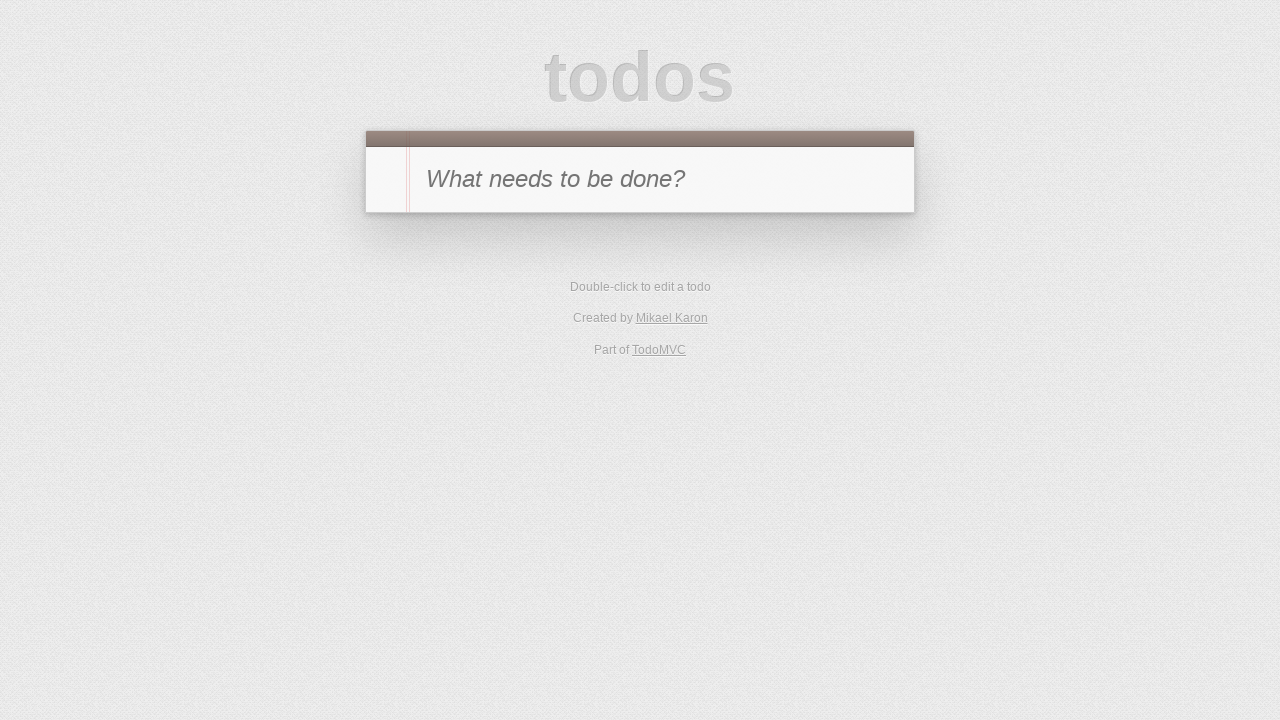

Clicked toggle button to reopen the completed task at (386, 242) on li:has-text("a") .toggle
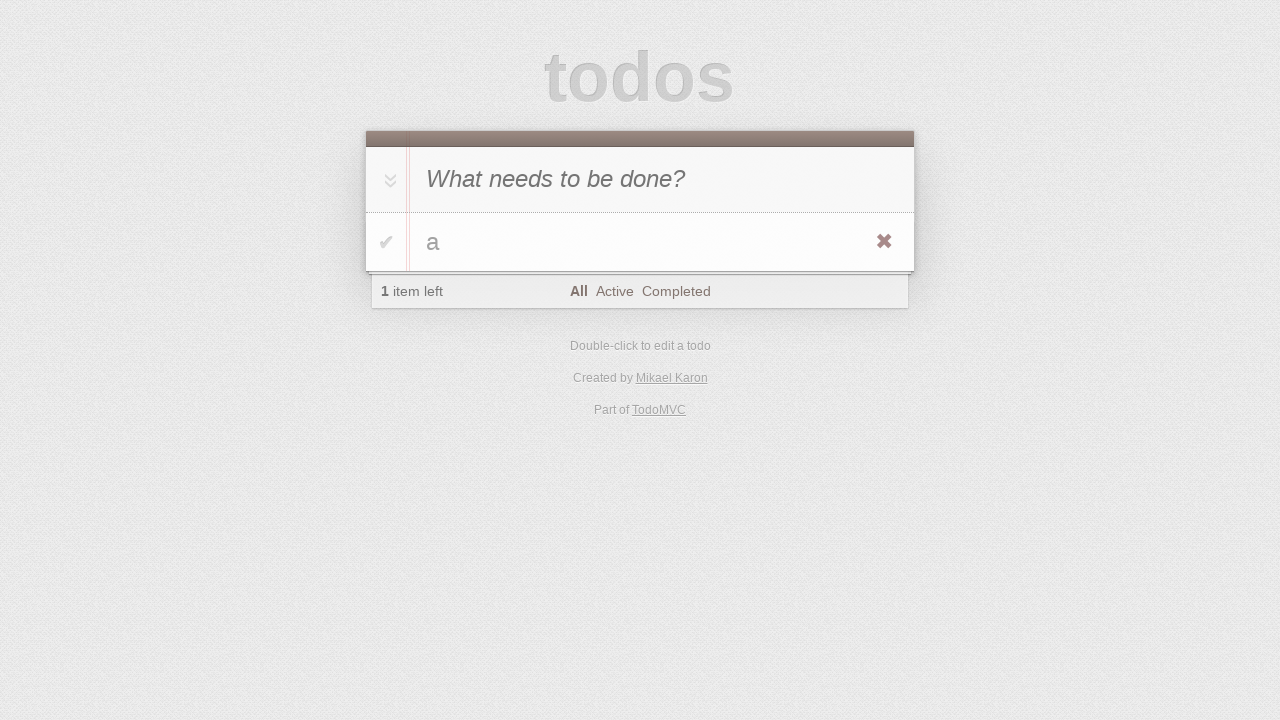

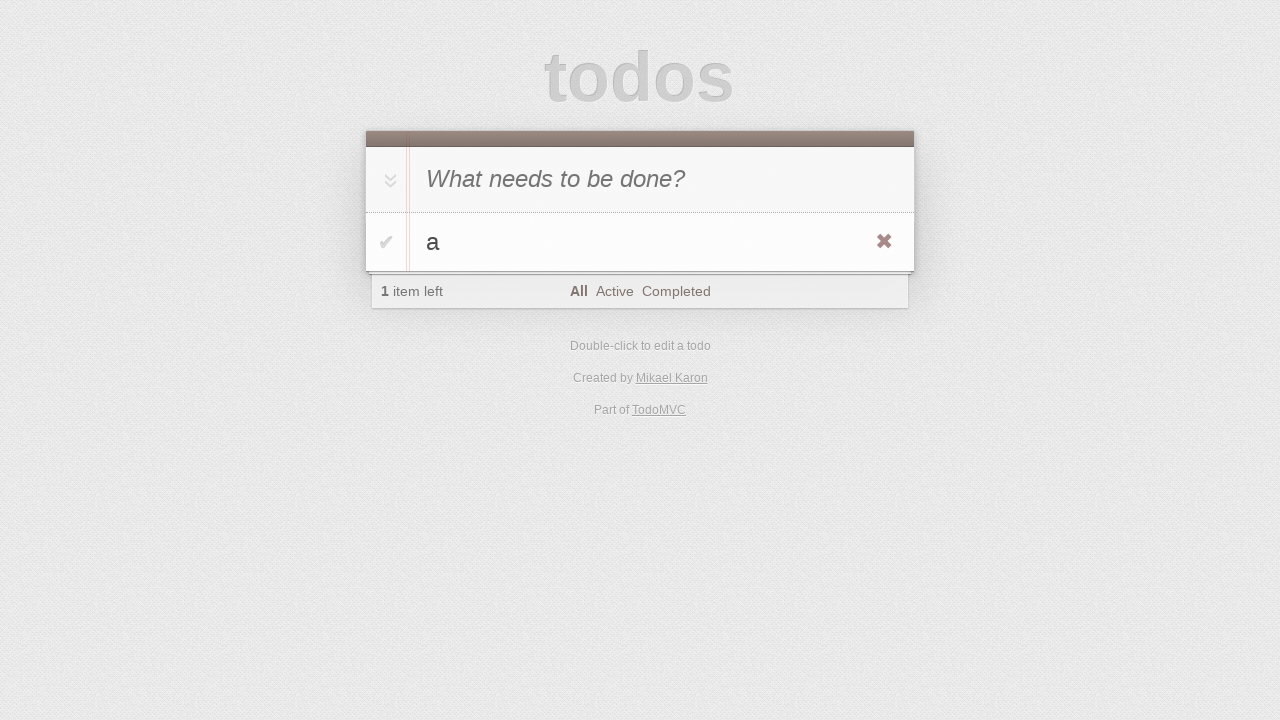